Tests opening new browser tabs and windows, switching between them, and reading content from new windows

Starting URL: https://demoqa.com/browser-windows

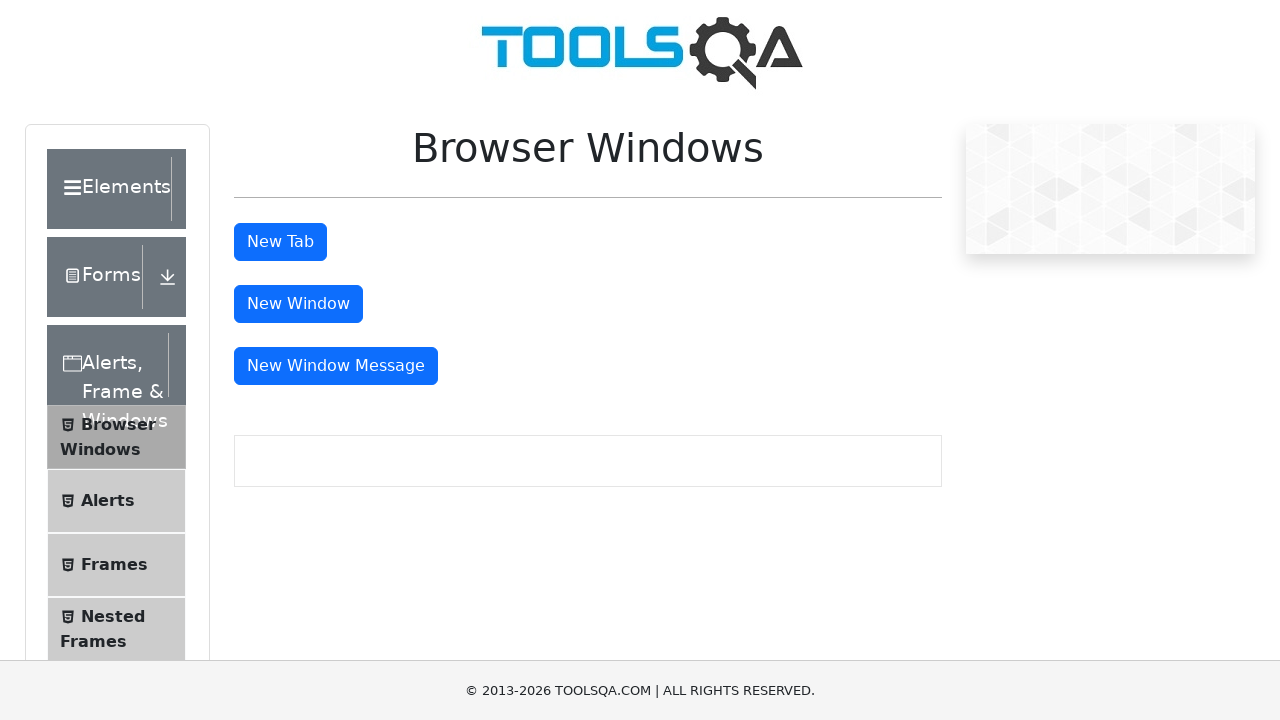

Clicked tab button to open new tab at (280, 242) on #tabButton
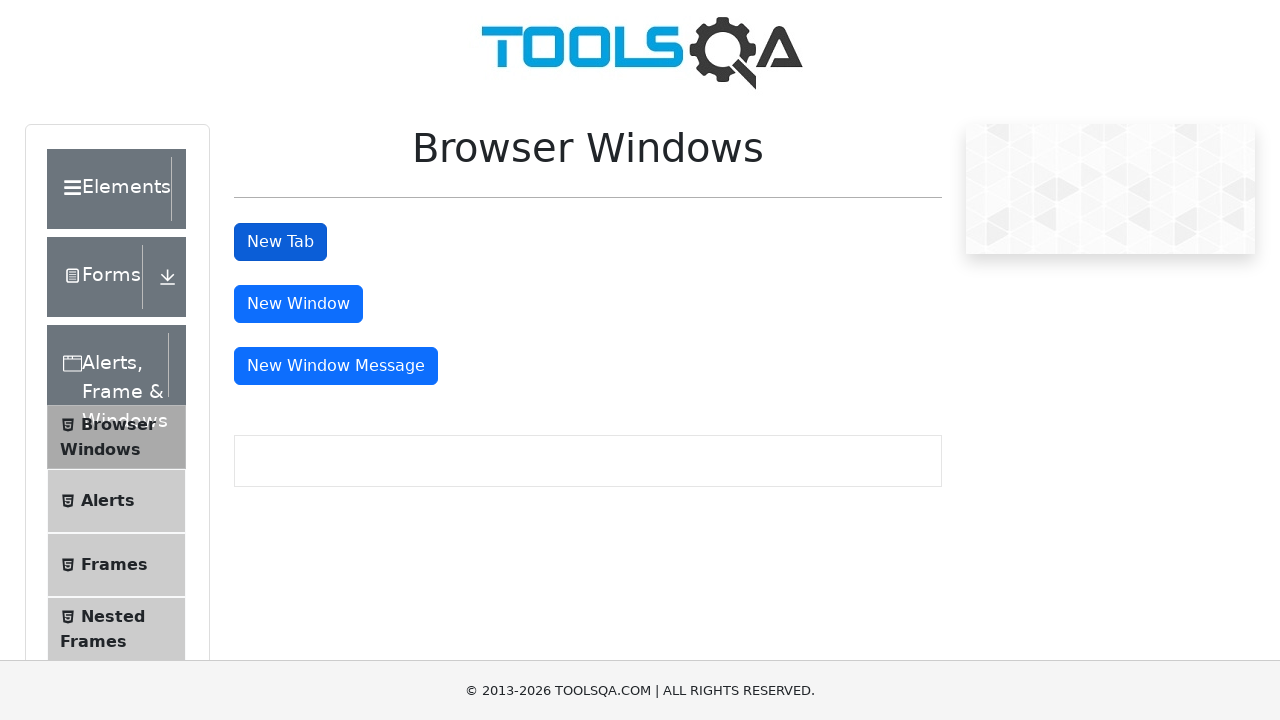

New tab opened and captured
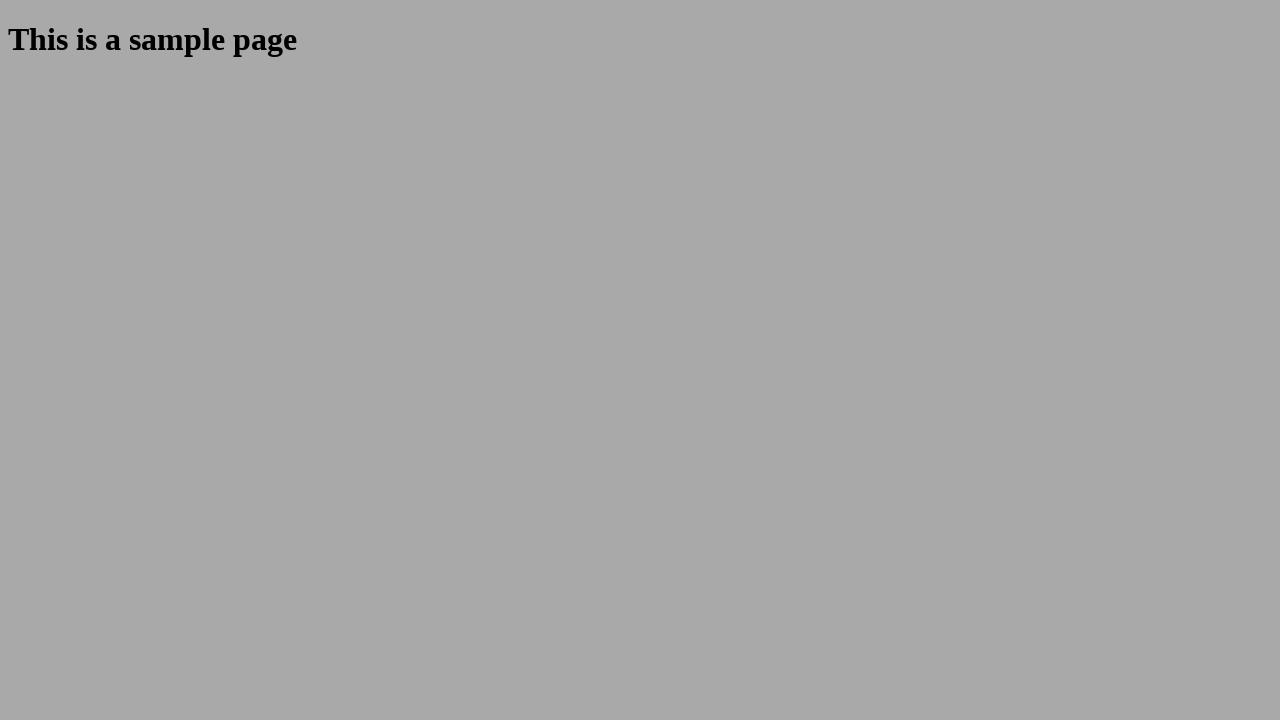

Waited for sample heading in new tab to load
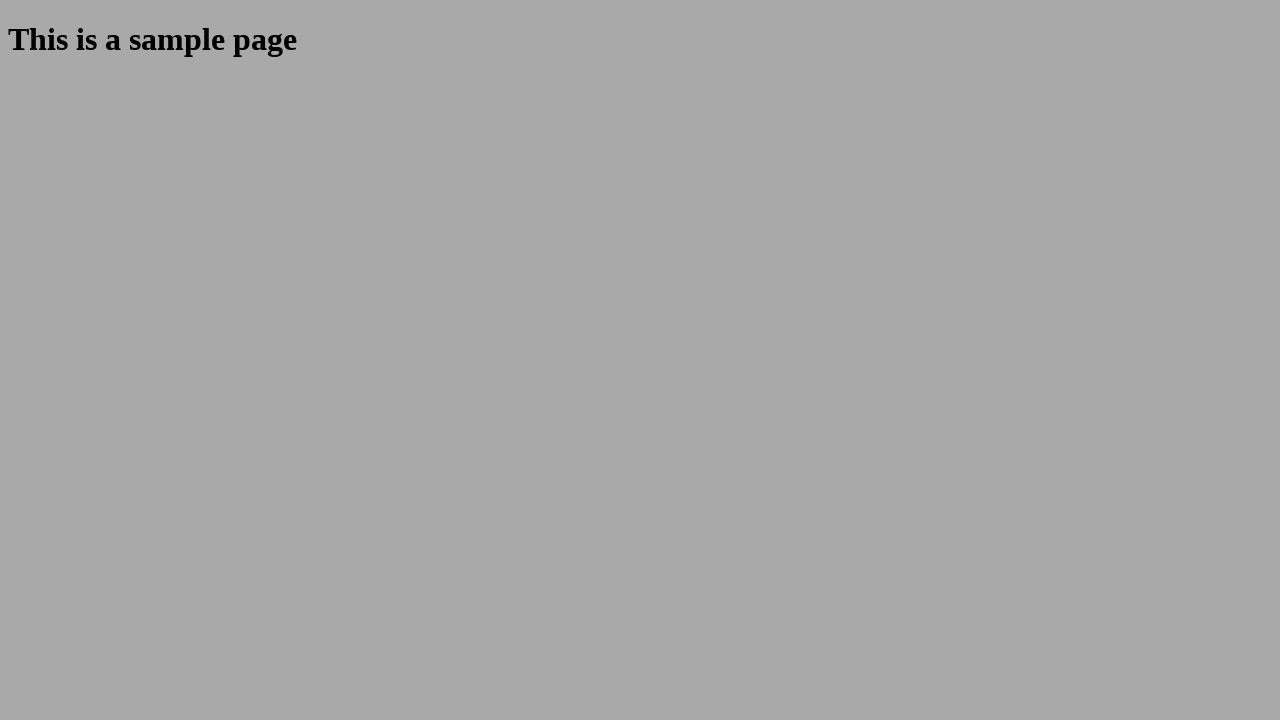

Read and printed content from sample heading in new tab
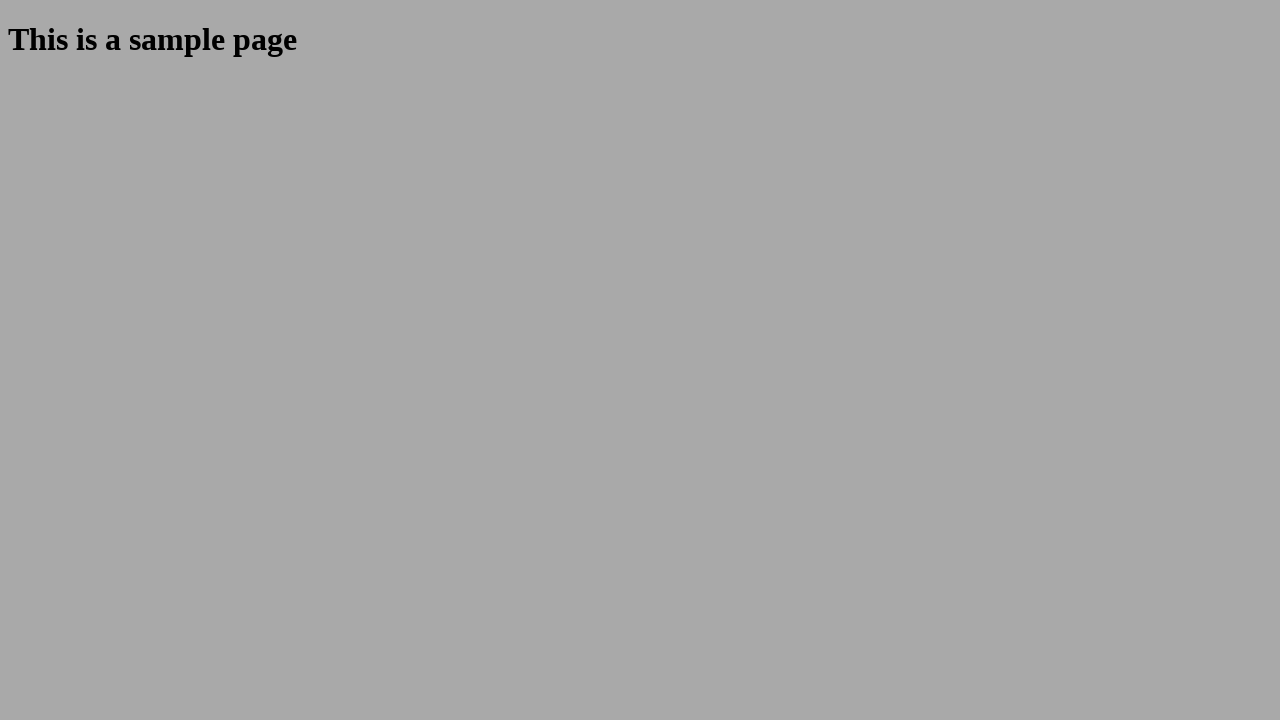

Closed new tab
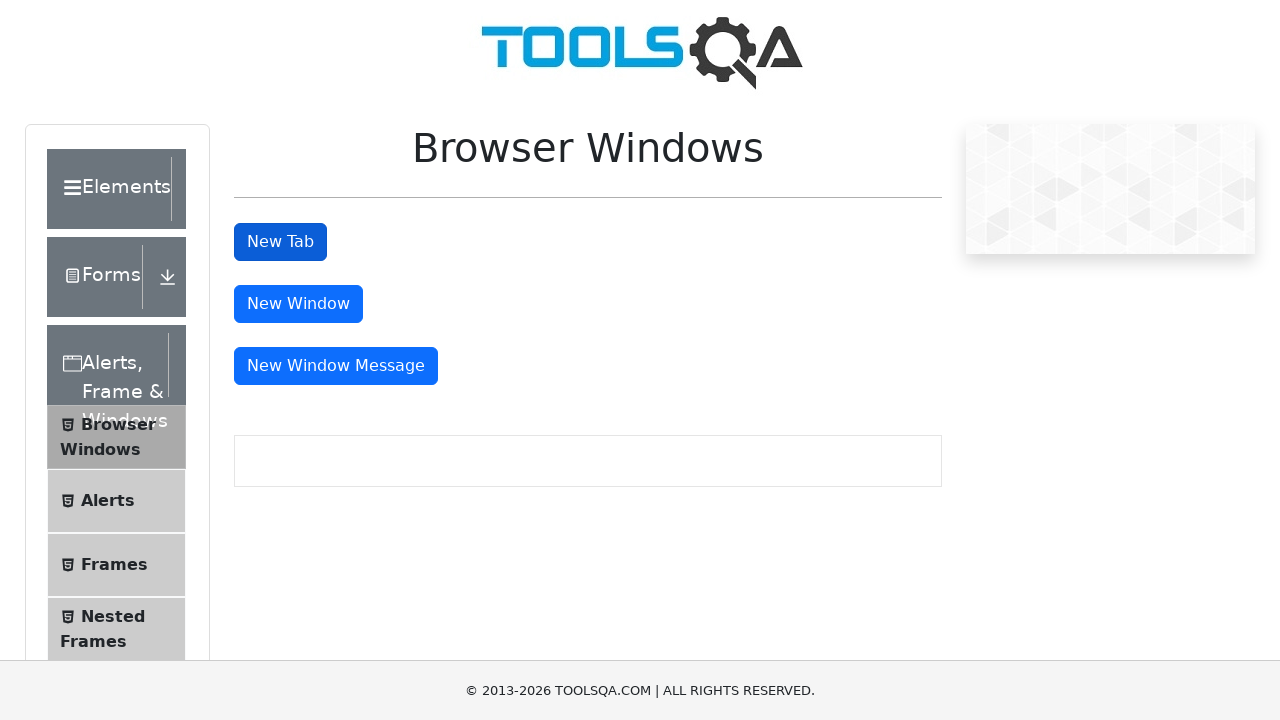

Clicked window button to open new window at (298, 304) on #windowButton
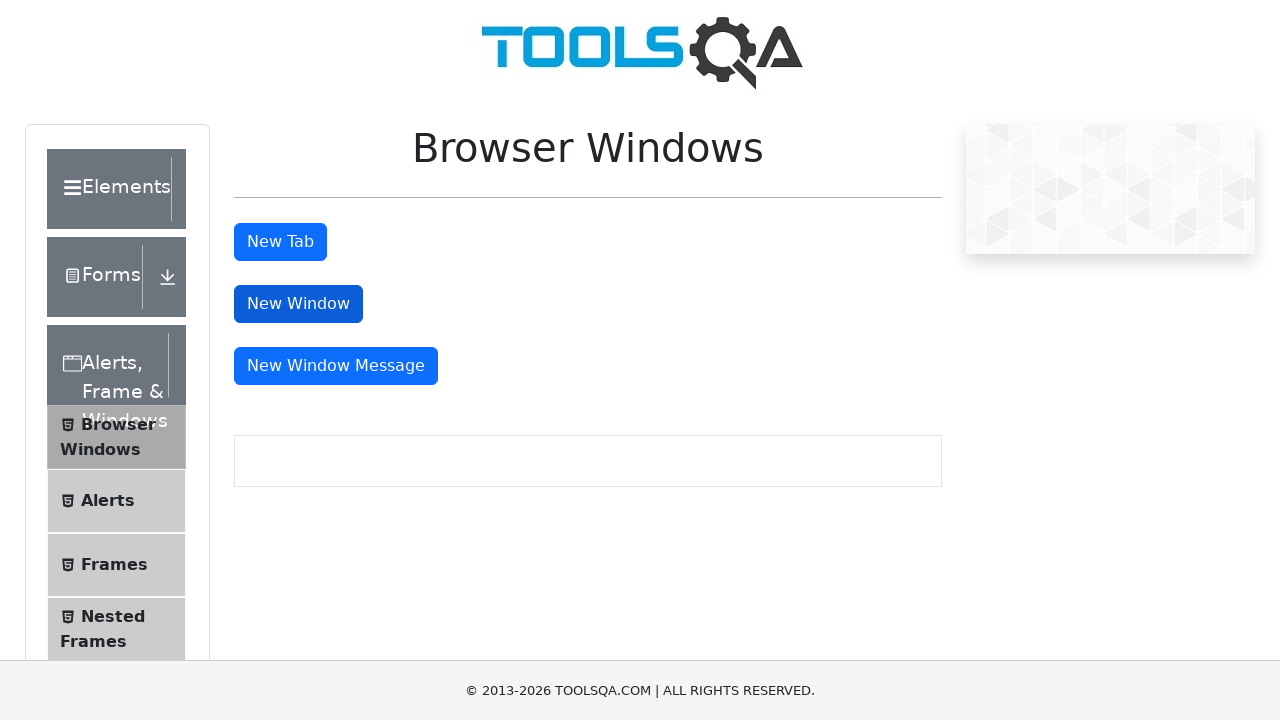

New window opened and captured
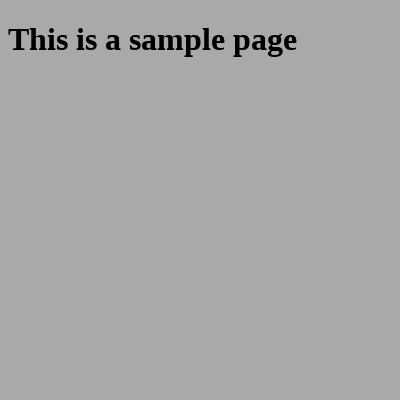

Waited for sample heading in new window to load
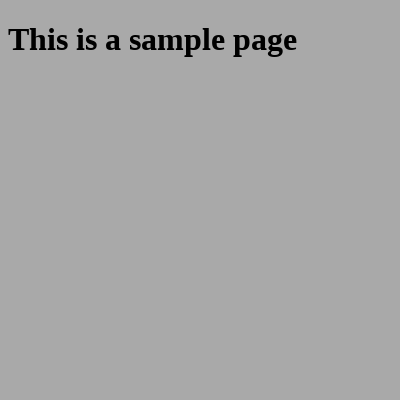

Read and printed content from sample heading in new window
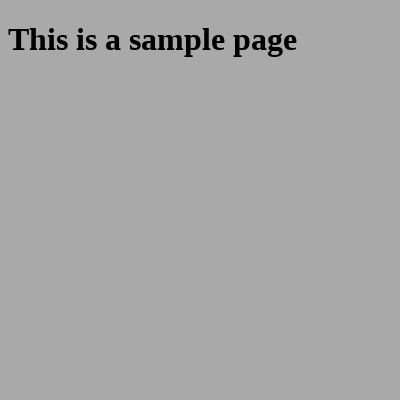

Closed new window
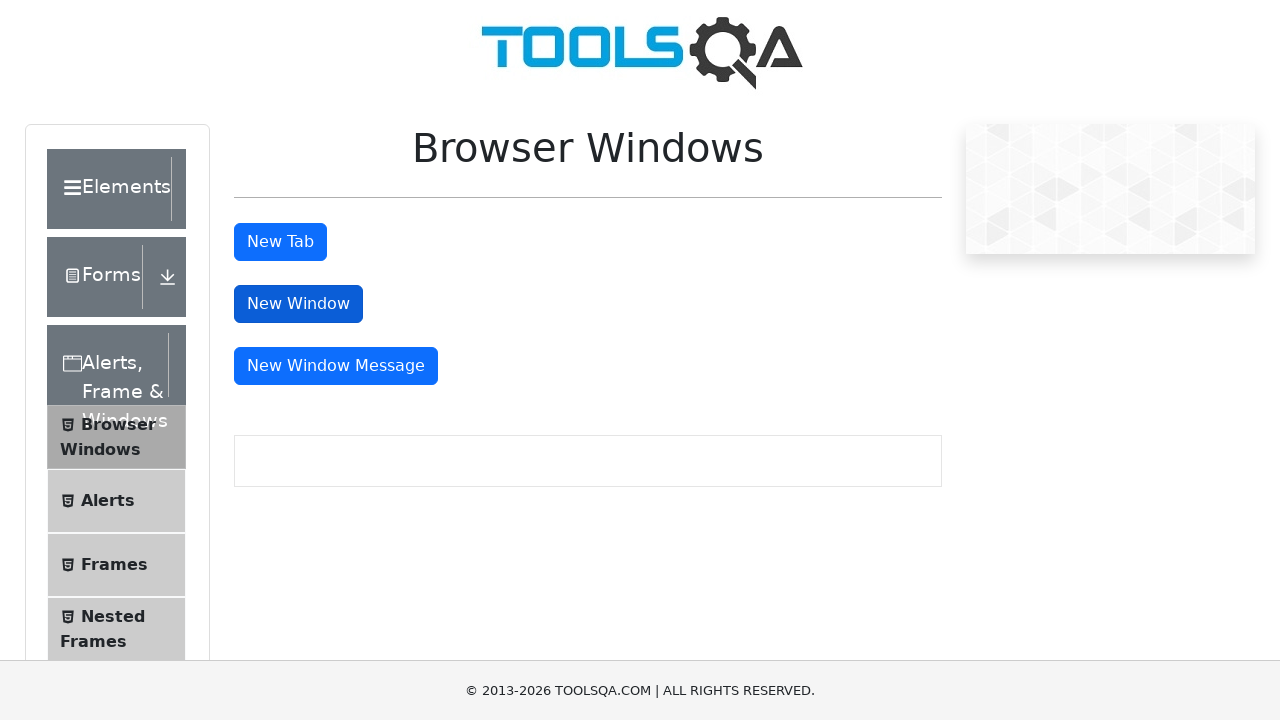

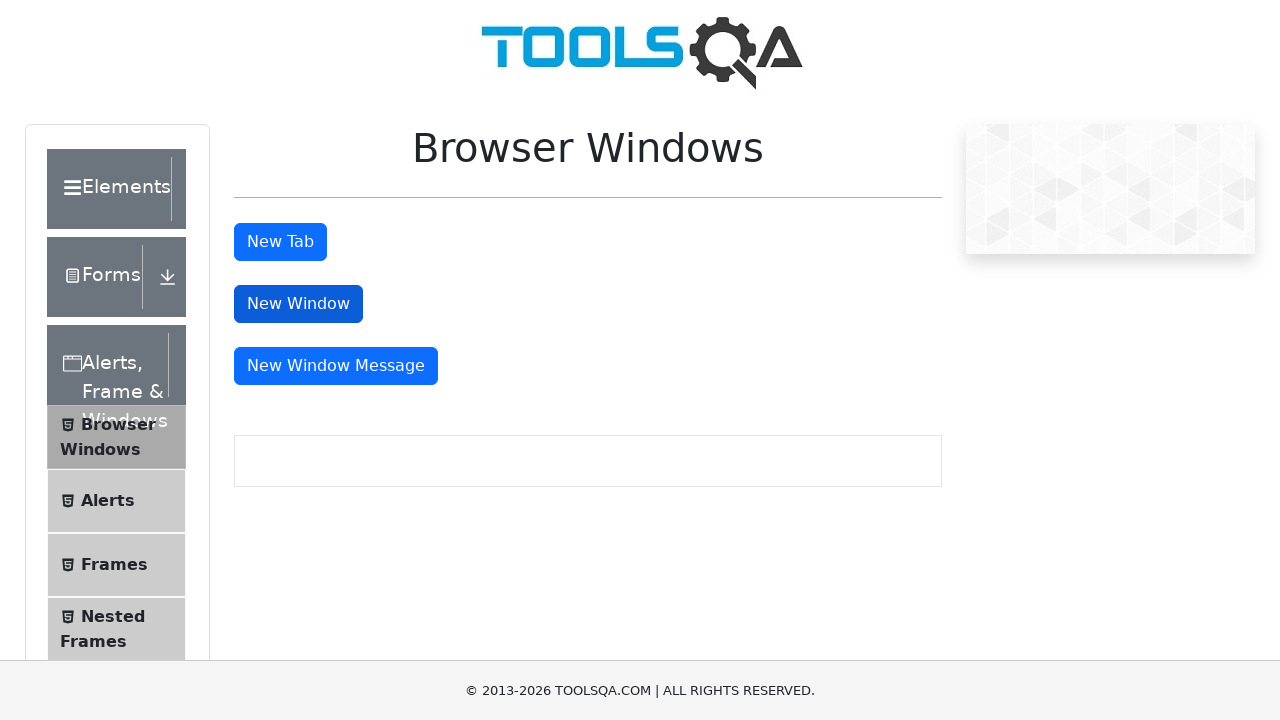